Tests checkbox functionality by navigating to the checkboxes page, clicking both checkboxes to check them, then clicking them again to uncheck them.

Starting URL: https://the-internet.herokuapp.com/

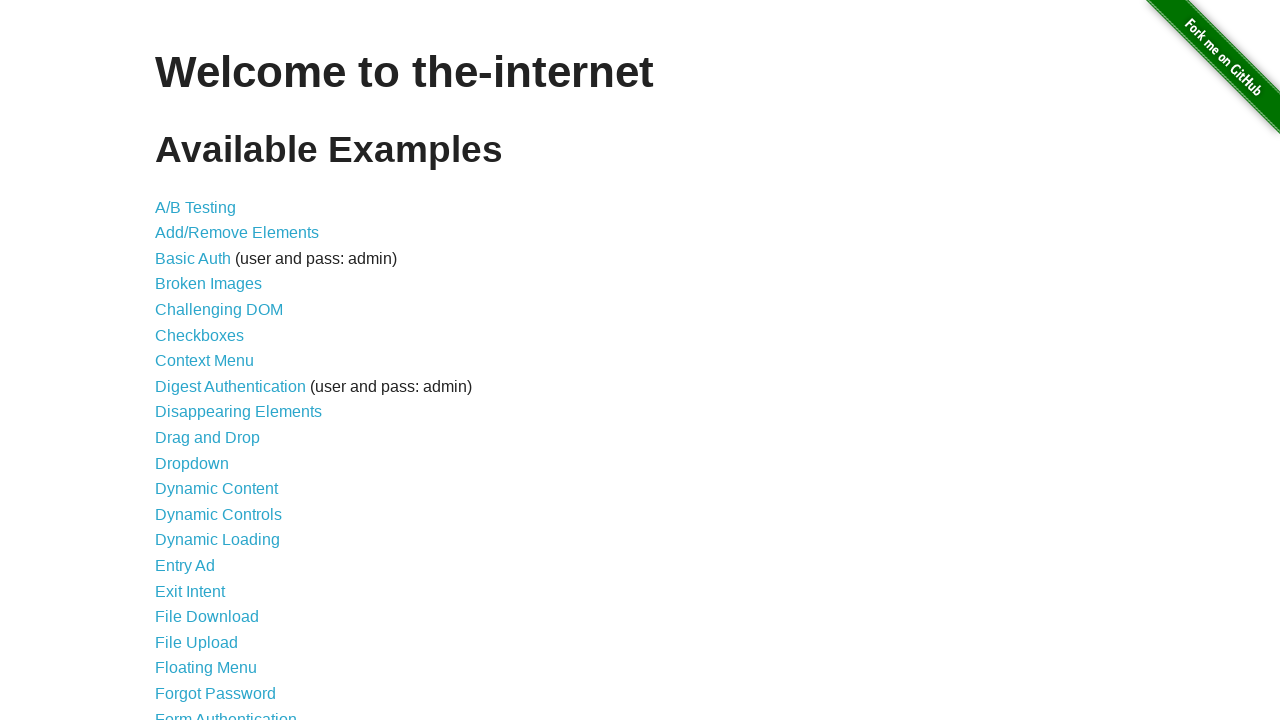

Clicked on the Checkboxes link to navigate to checkbox page at (200, 335) on xpath=//a[normalize-space()='Checkboxes']
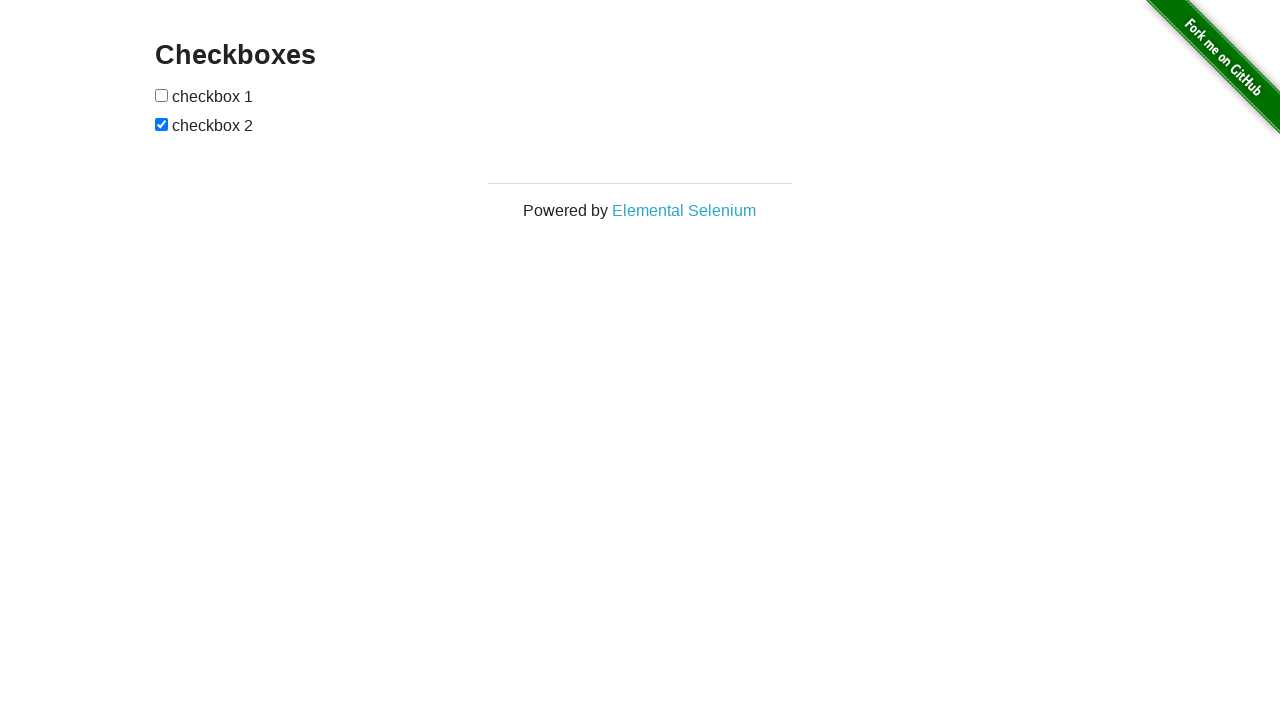

Waited for checkbox page to load
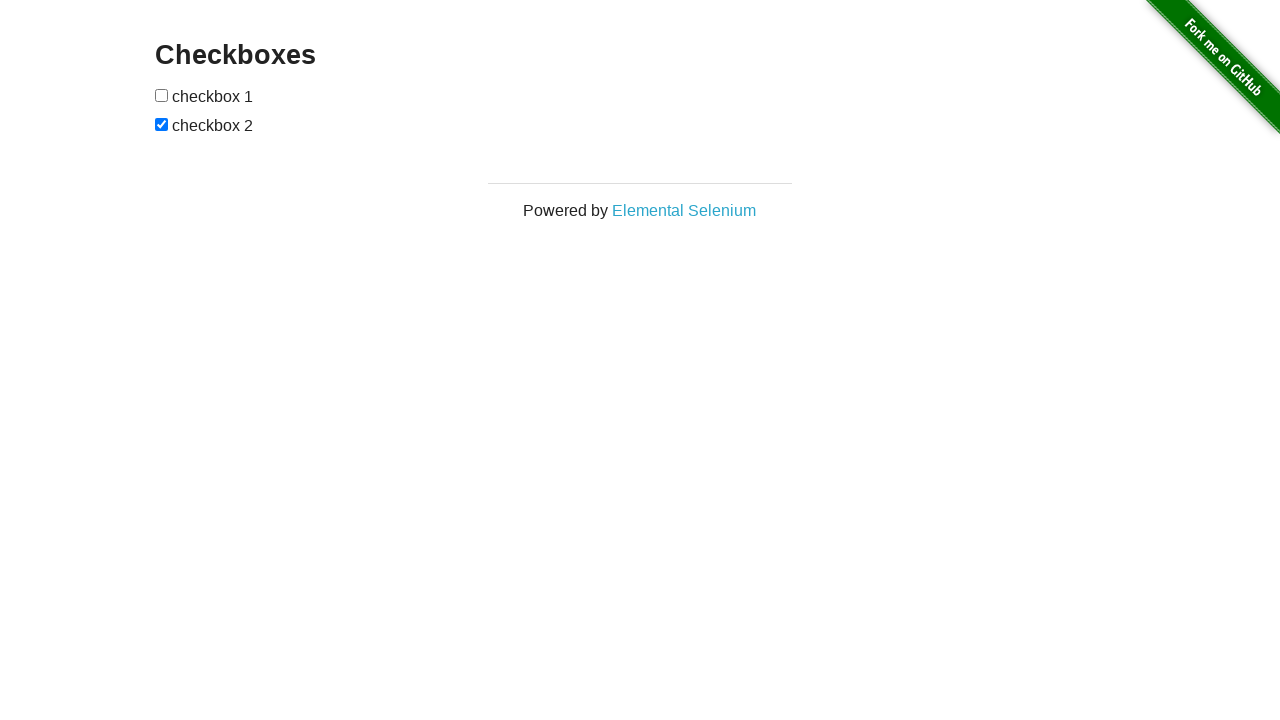

Clicked first checkbox to check it at (162, 95) on xpath=//input[1]
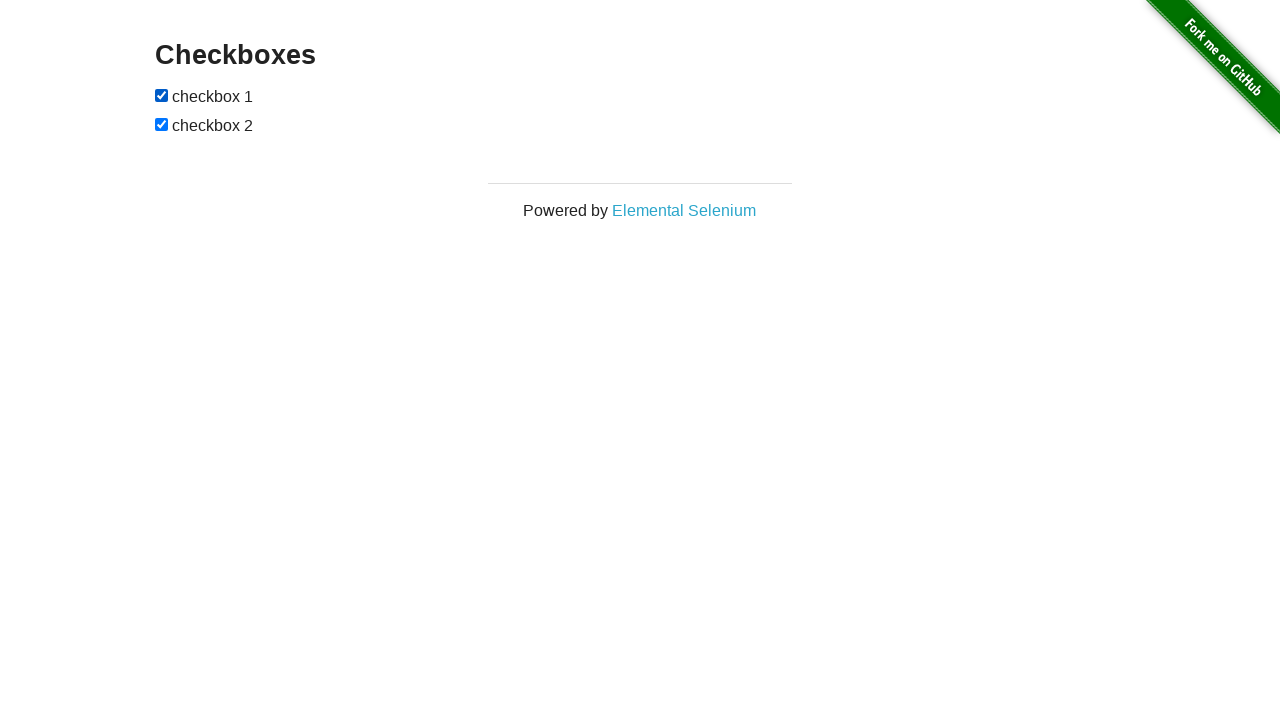

Clicked second checkbox to uncheck it (it was checked by default) at (162, 124) on xpath=//input[2]
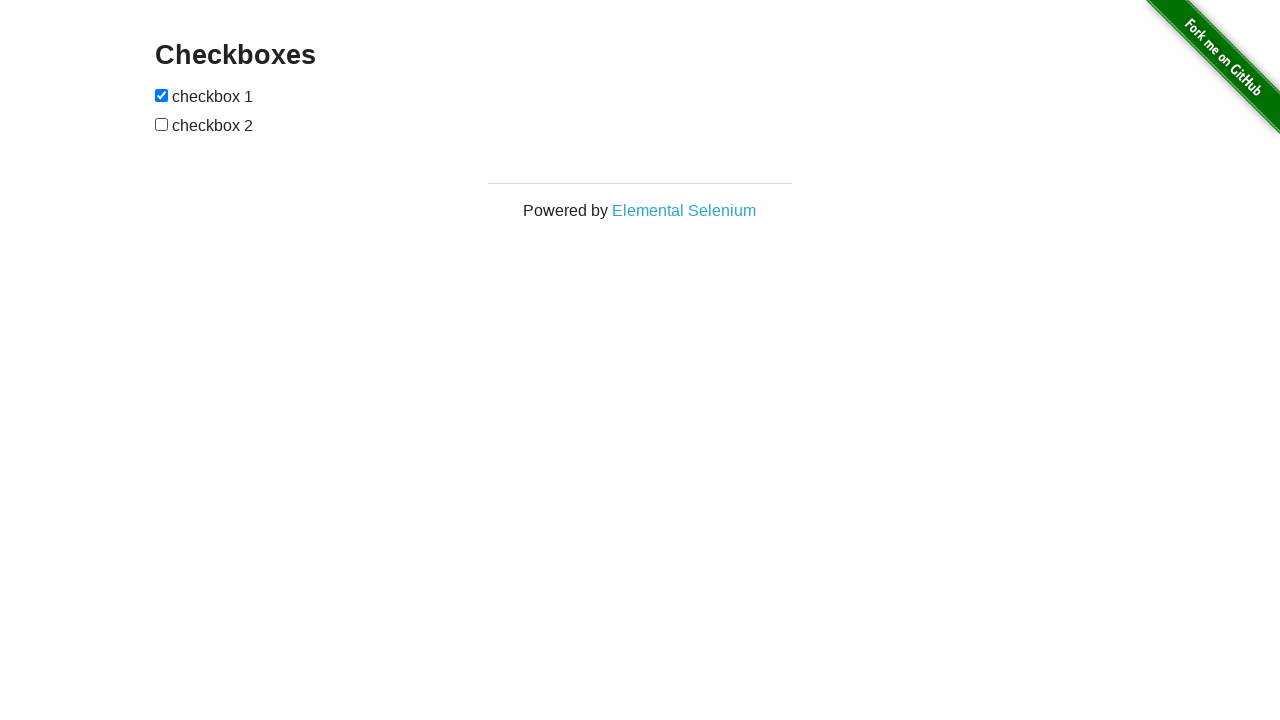

Clicked first checkbox again to uncheck it at (162, 95) on xpath=//input[1]
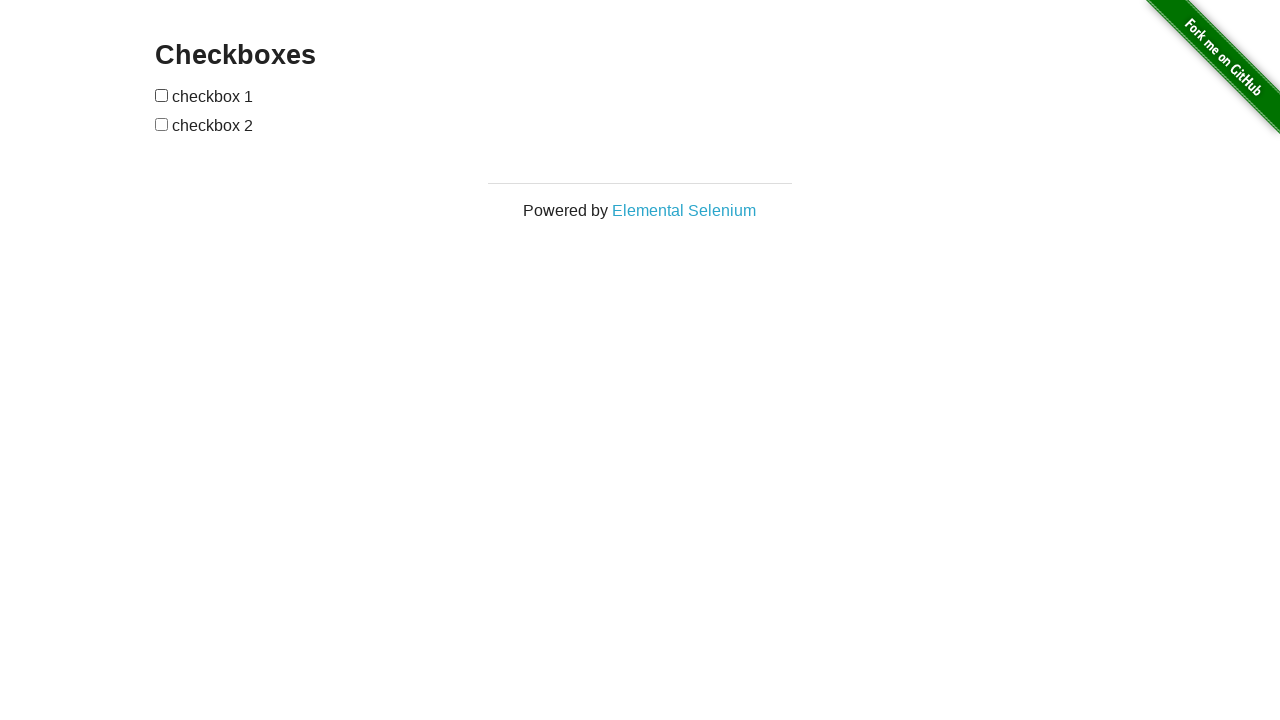

Clicked second checkbox again to check it at (162, 124) on xpath=//input[2]
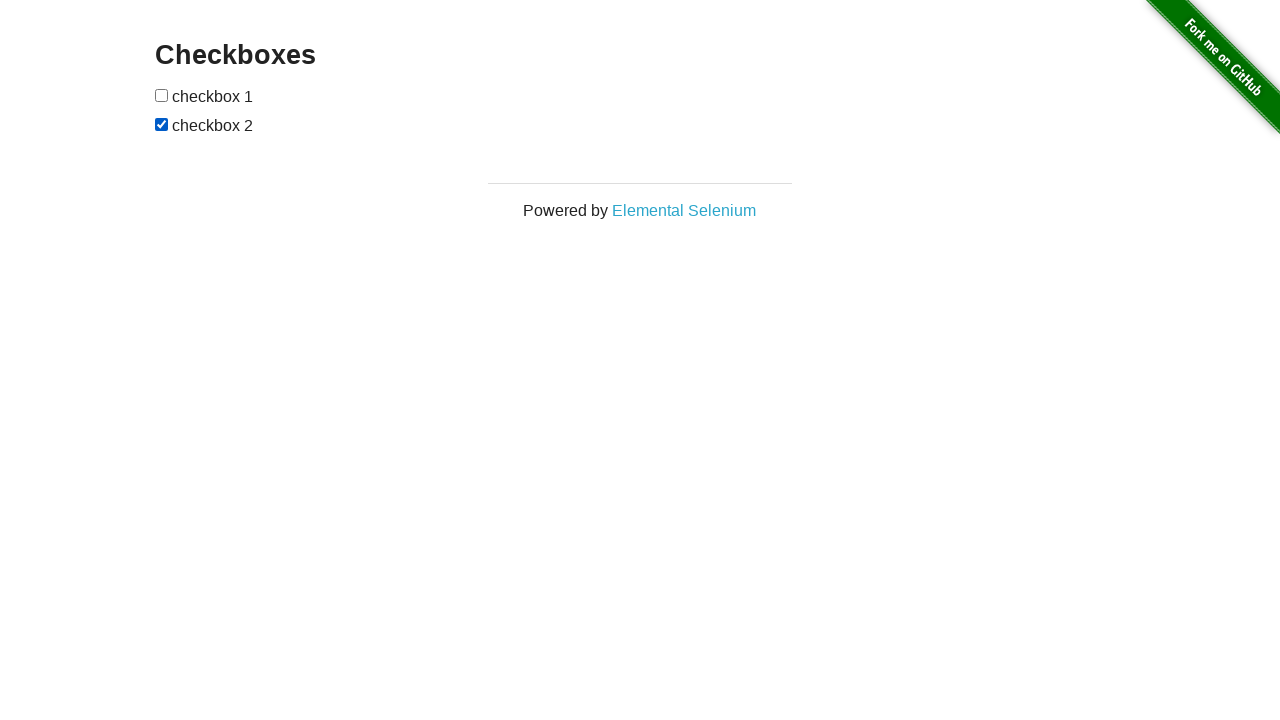

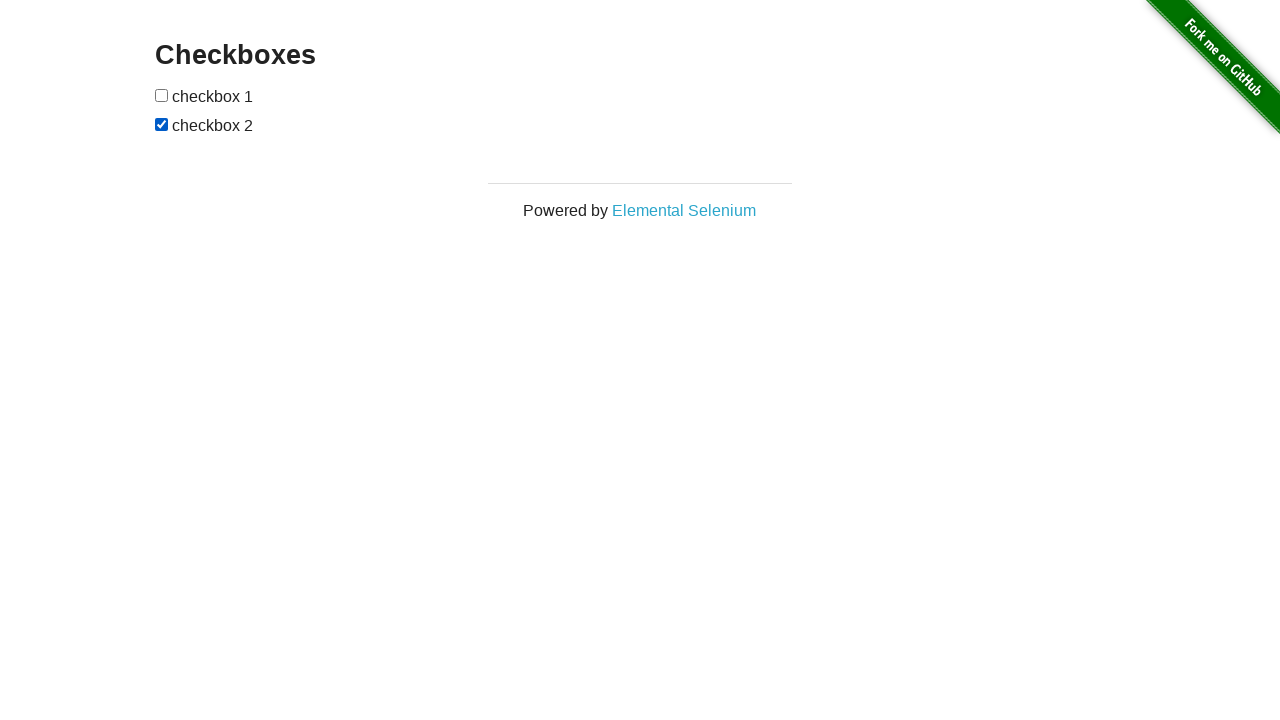